Tests selecting a dropdown option by index position

Starting URL: https://kristinek.github.io/site/examples/actions

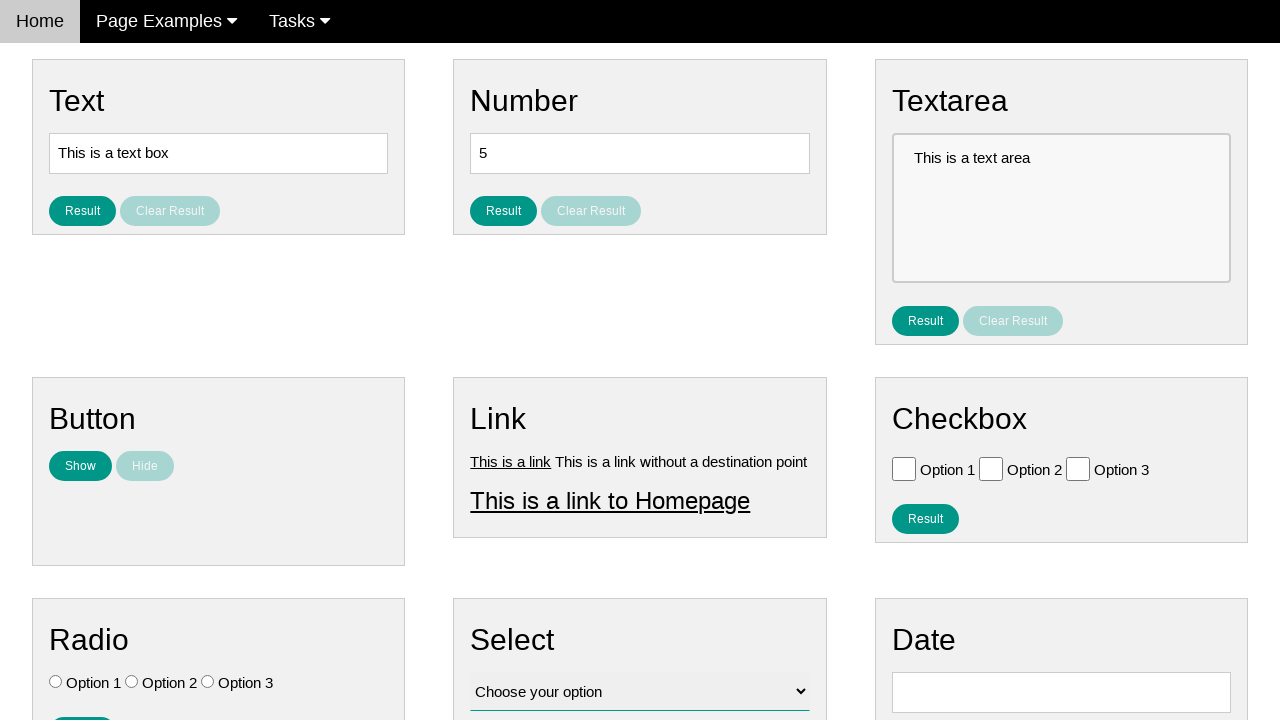

Navigated to dropdown actions example page
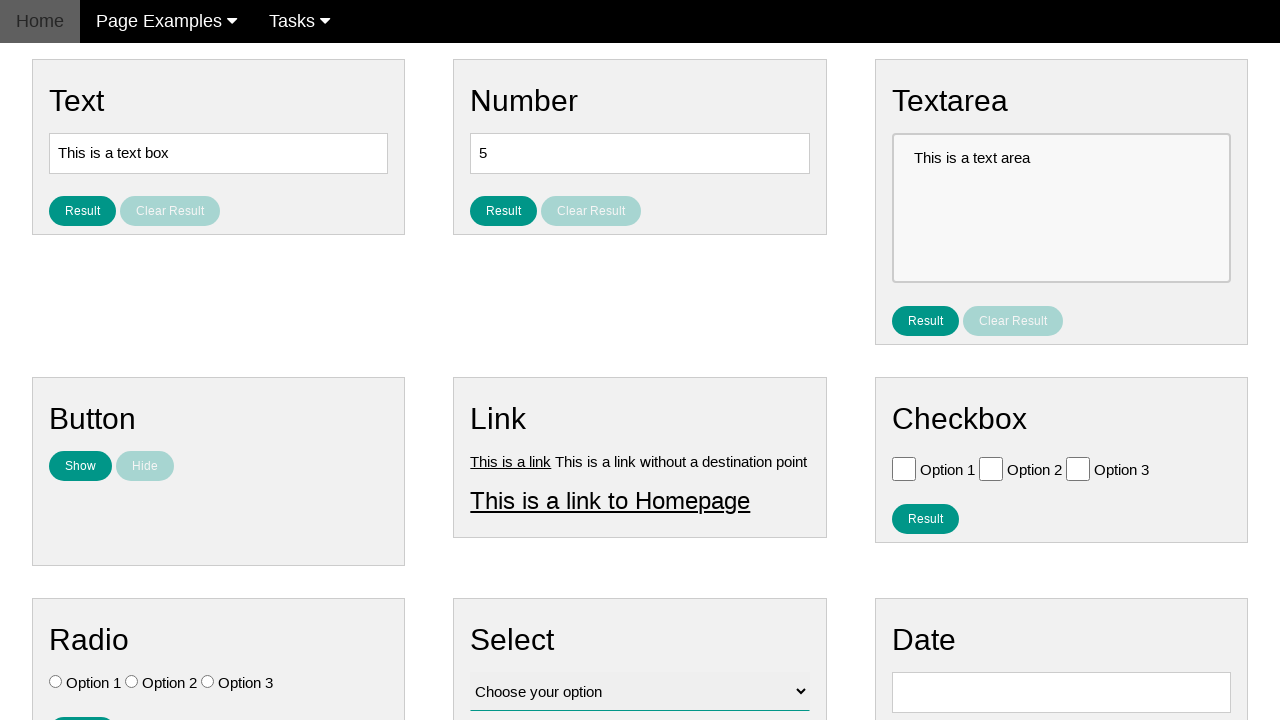

Selected dropdown option at index 1 (second option) on select#vfb-12
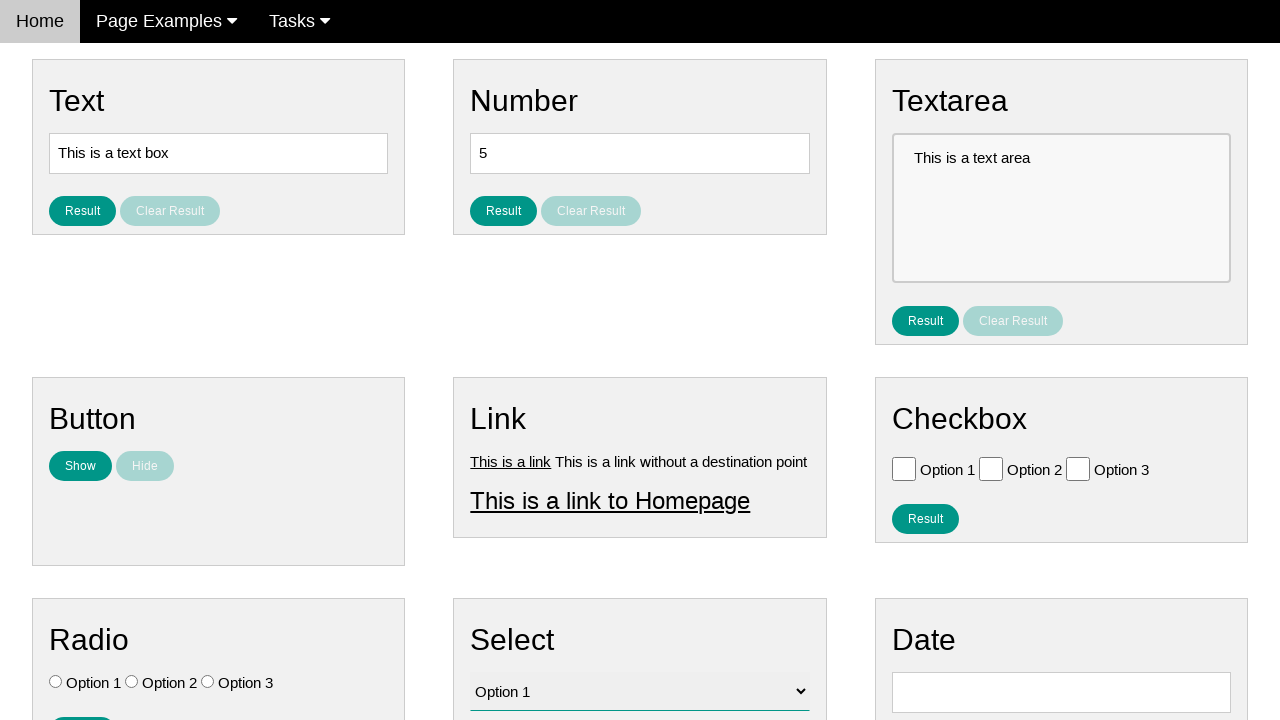

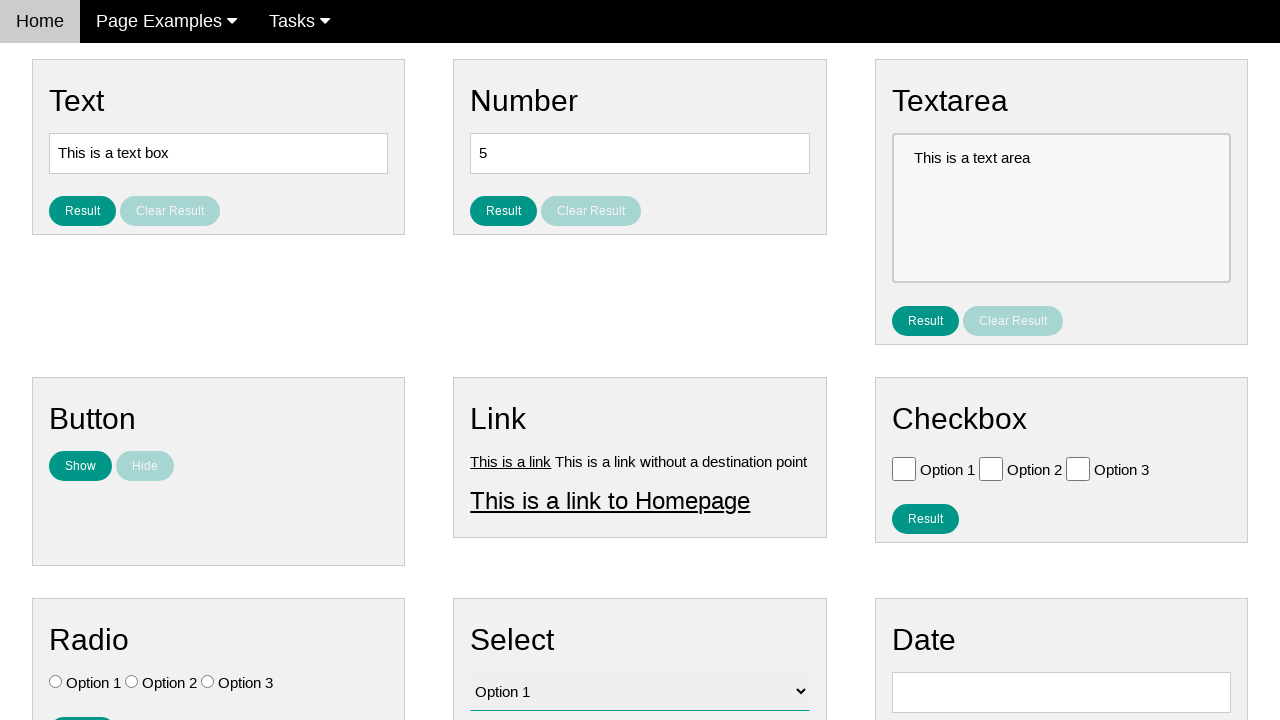